Tests the Add/Remove Elements functionality by clicking the Add Element button, verifying the Delete button appears, clicking Delete, and verifying the page heading is still visible.

Starting URL: https://the-internet.herokuapp.com/add_remove_elements/

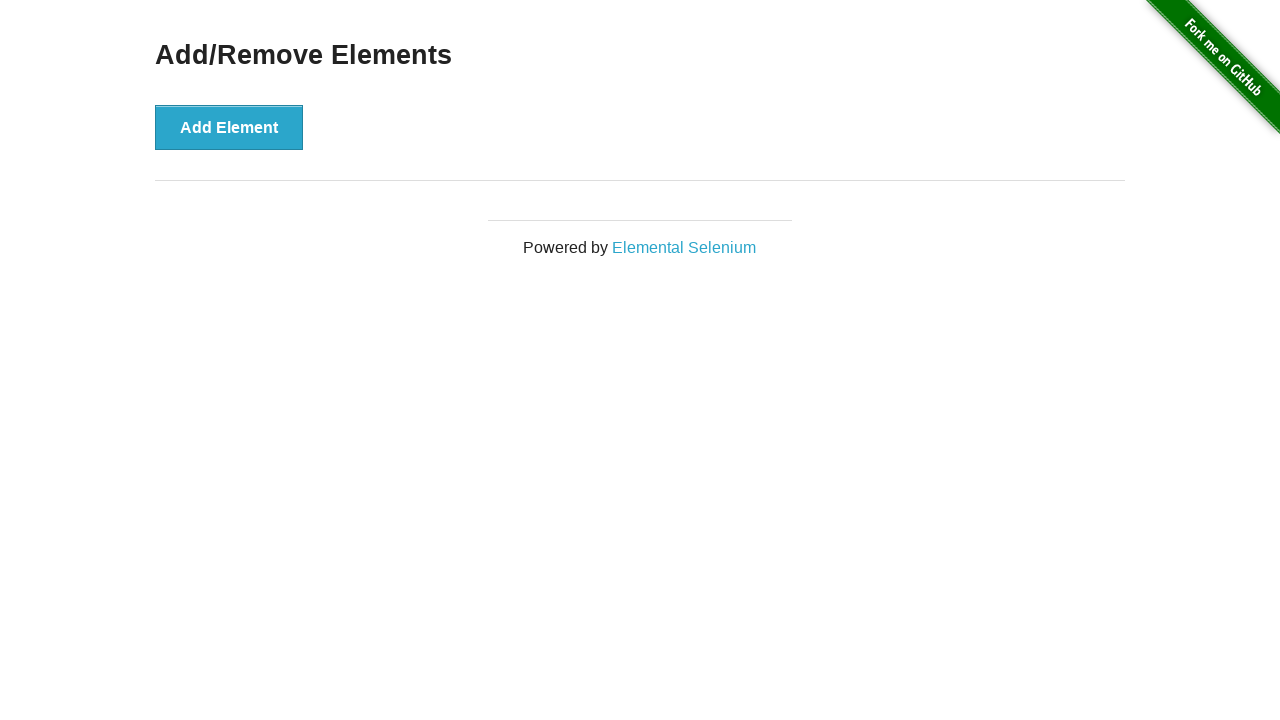

Clicked the Add Element button at (229, 127) on button[onclick='addElement()']
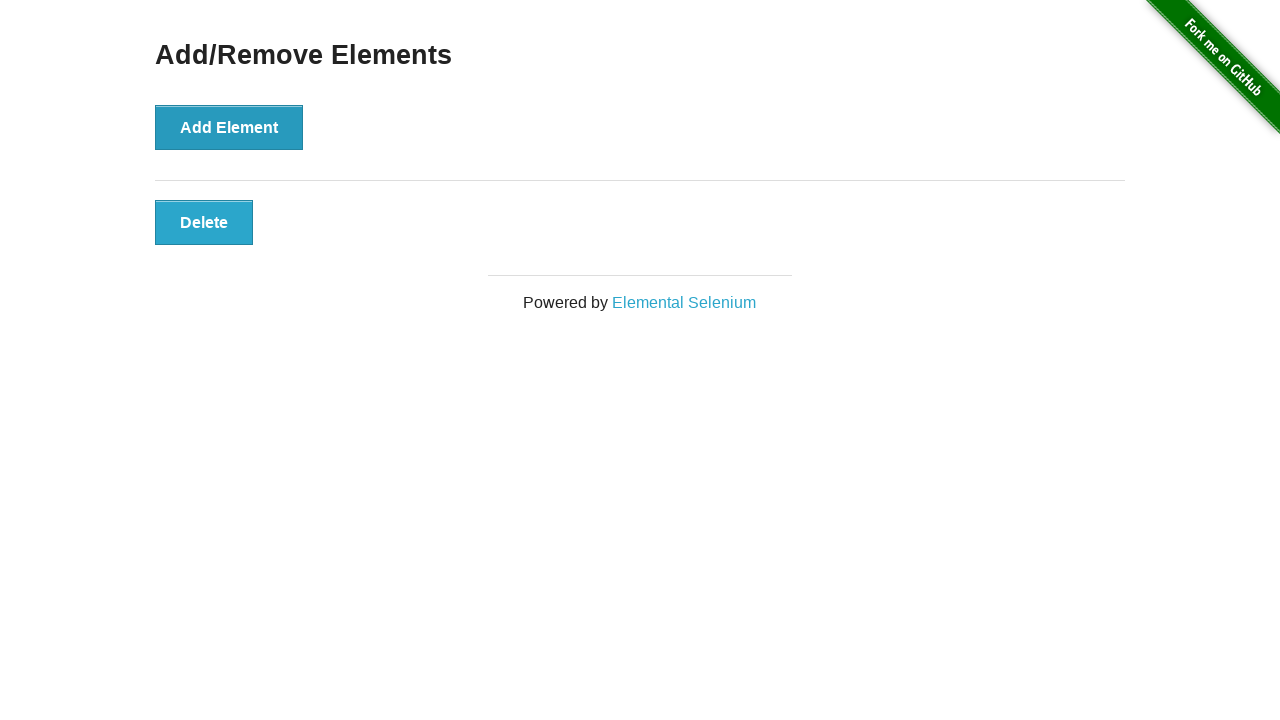

Waited for Delete button to appear
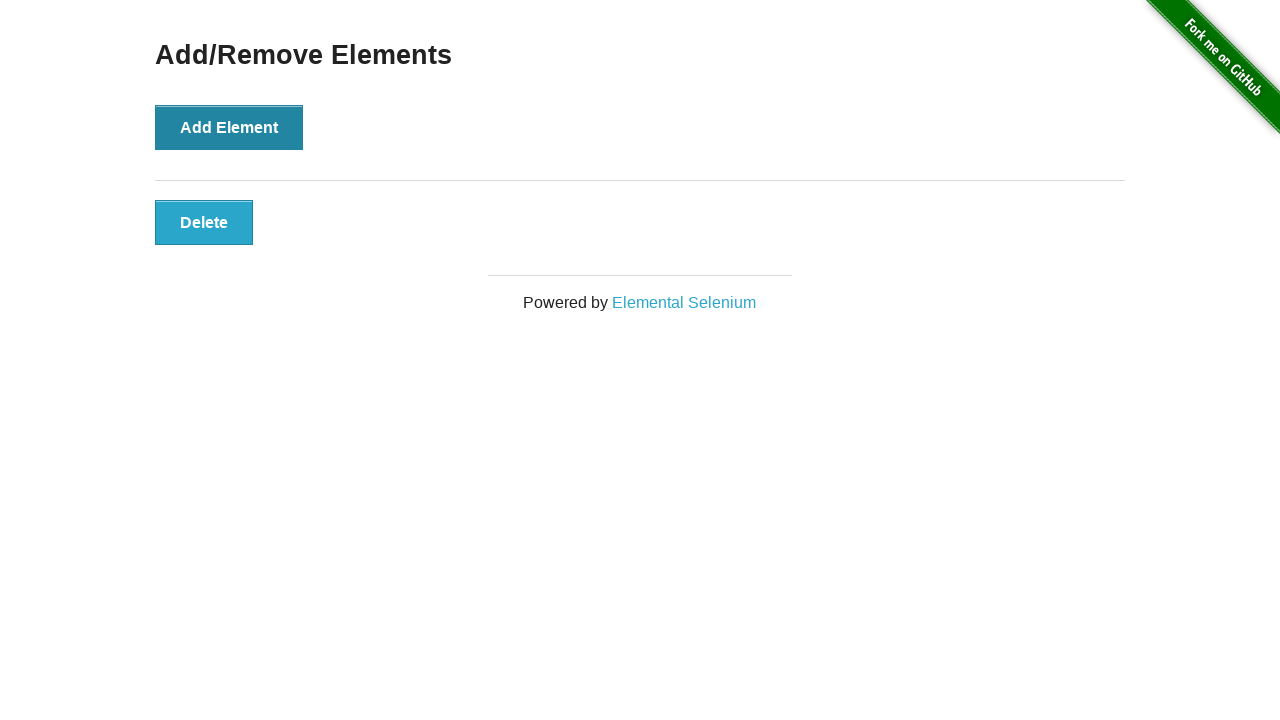

Located the Delete button element
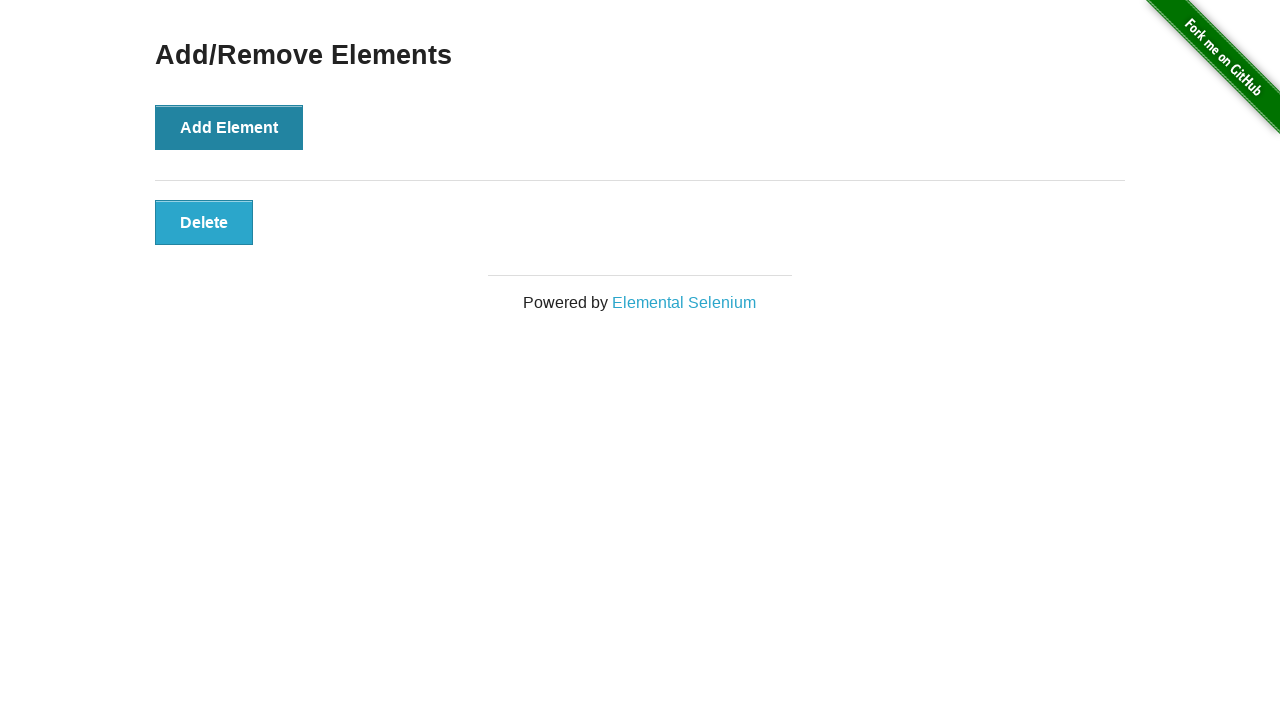

Verified Delete button is visible
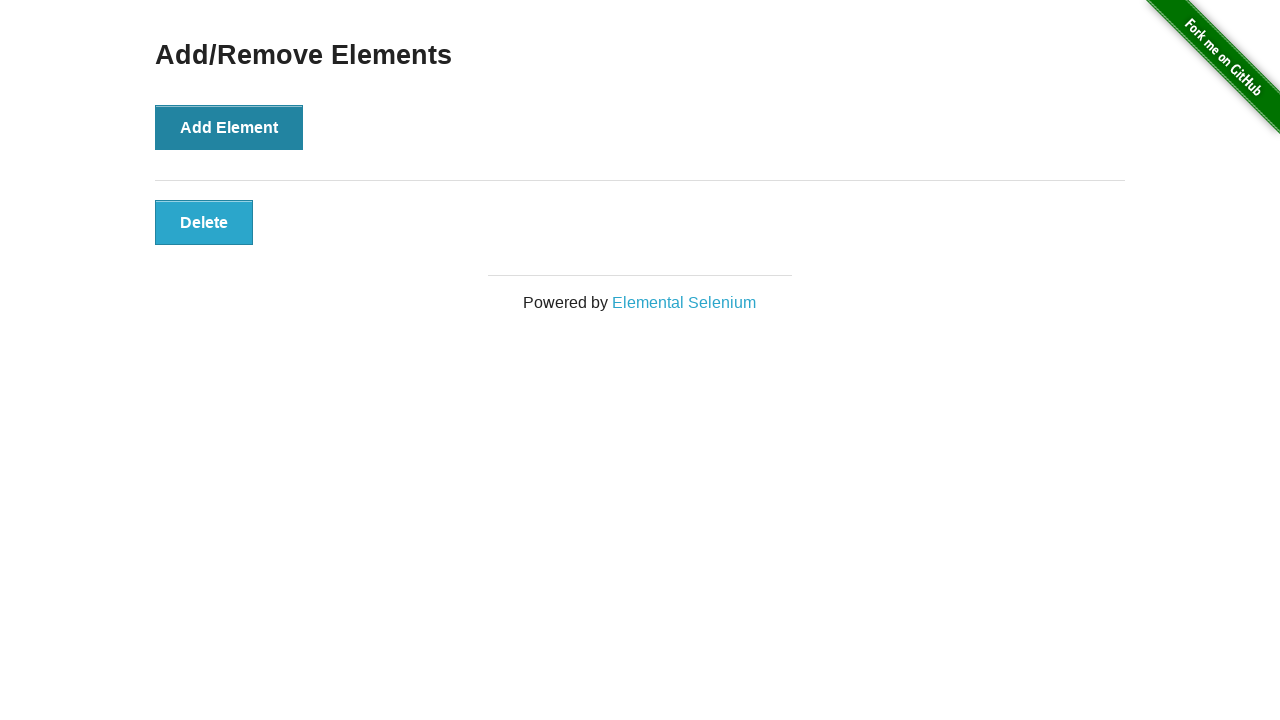

Clicked the Delete button at (204, 222) on button.added-manually
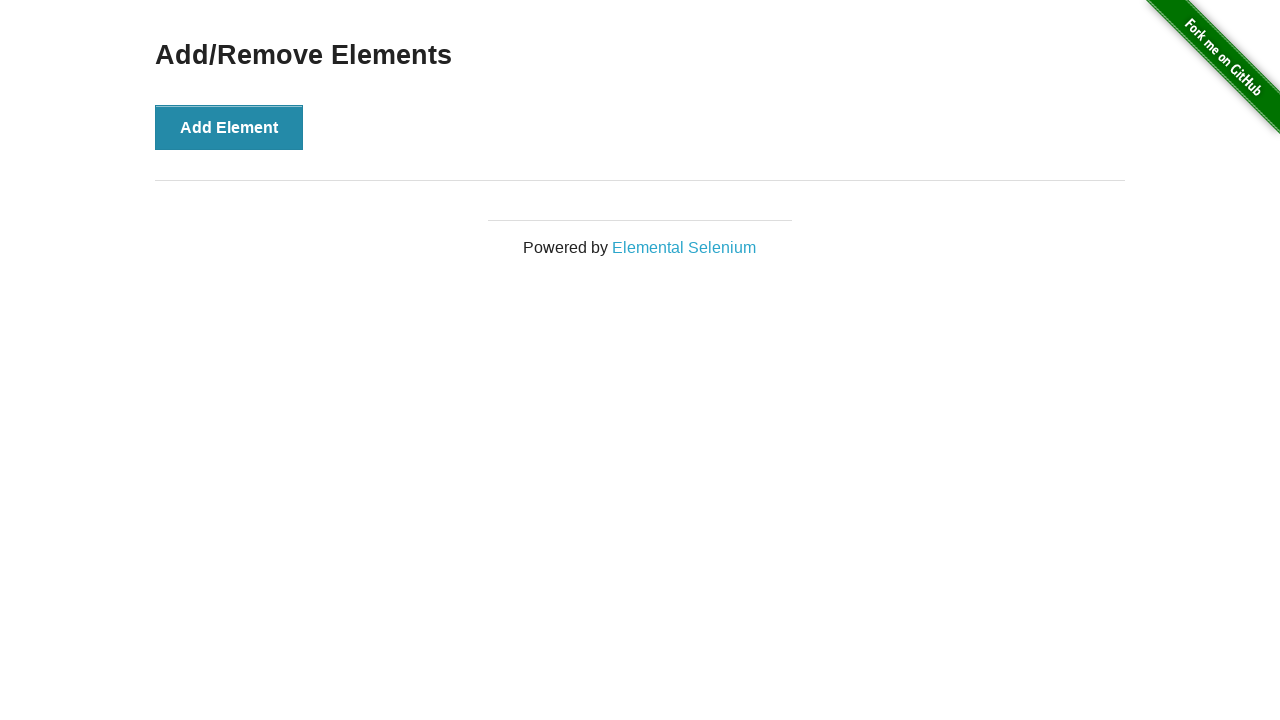

Located the Add/Remove Elements heading
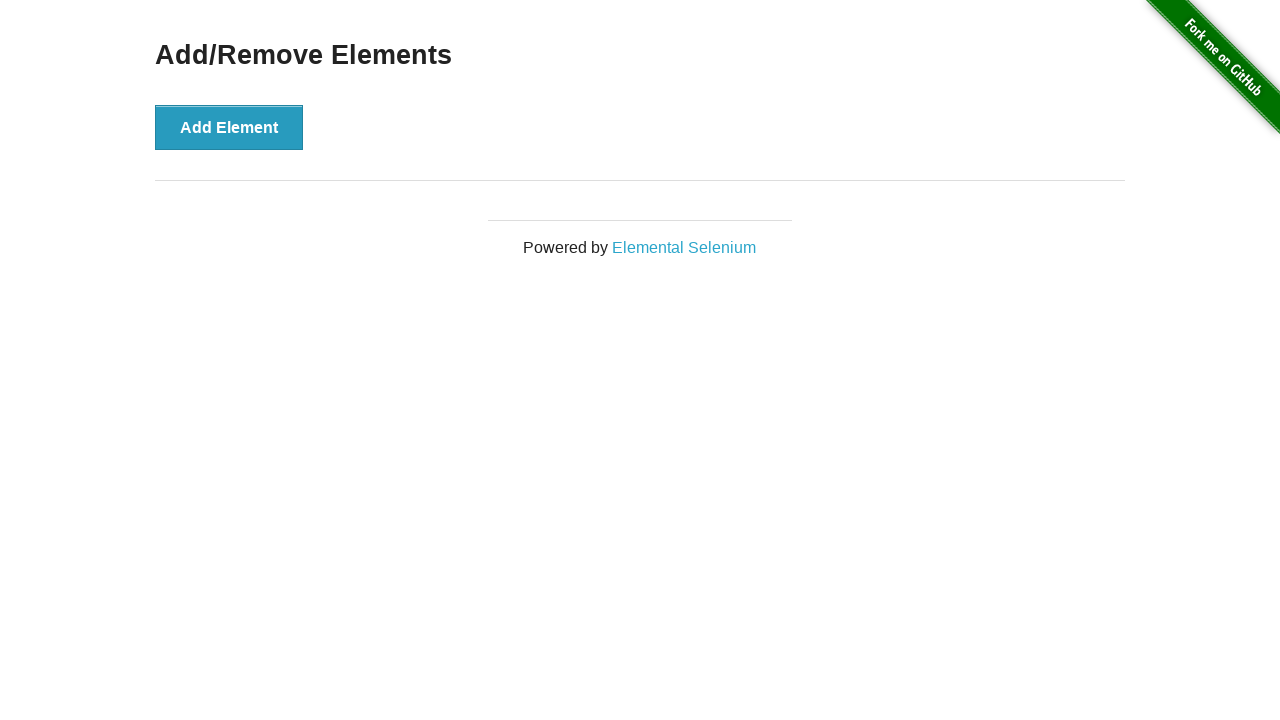

Verified Add/Remove Elements heading is still visible
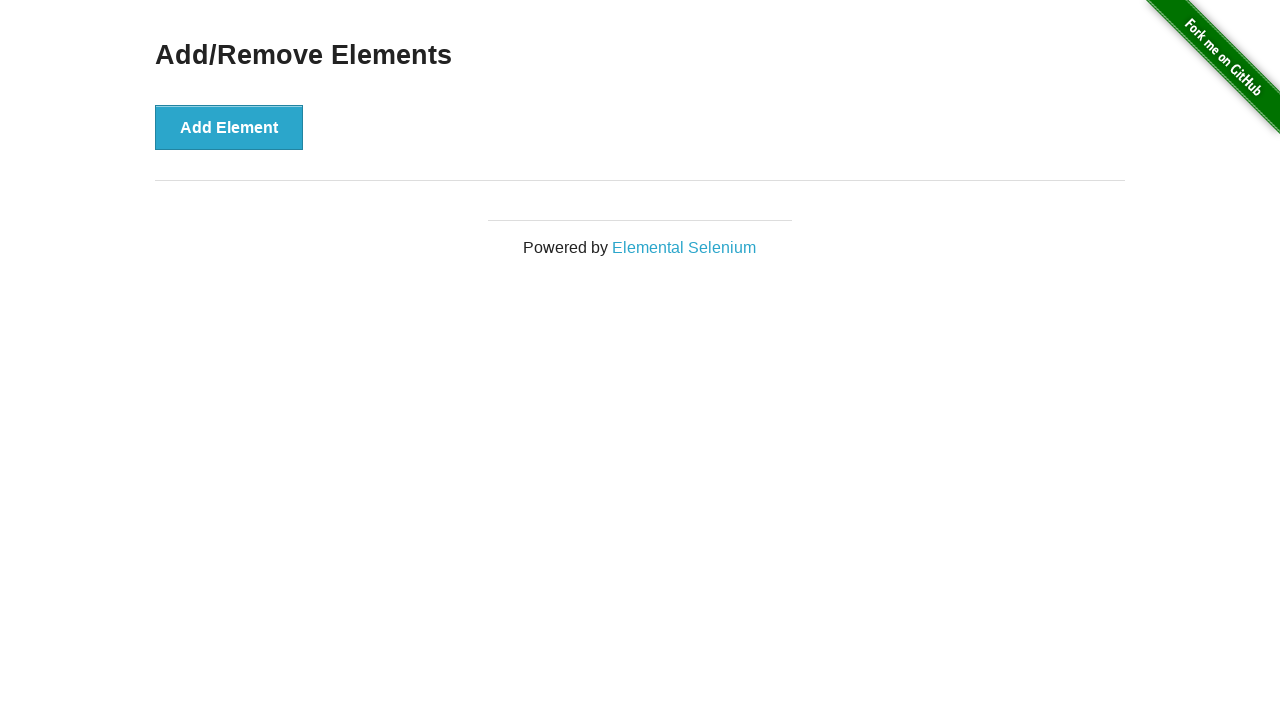

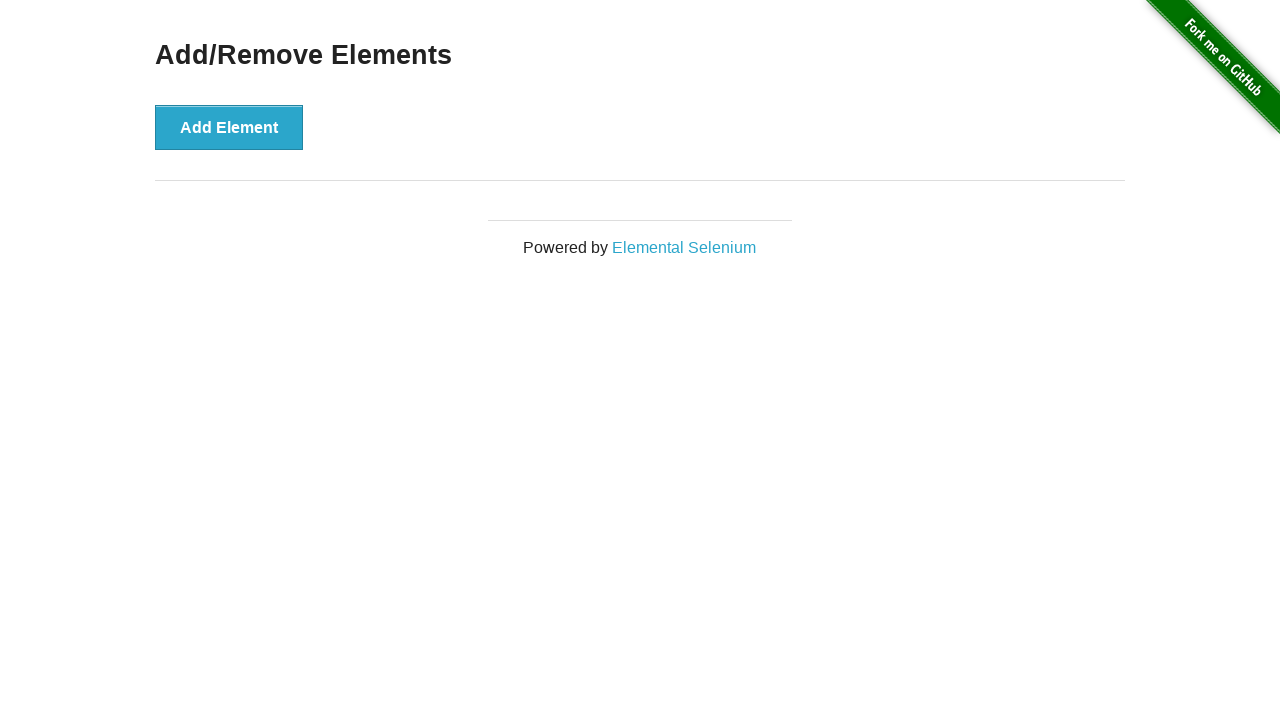